Tests iframe functionality on DemoQA by navigating to the Frames section, switching between different iframes to read content, and then testing nested iframes by switching to a child iframe within a parent iframe.

Starting URL: https://demoqa.com/

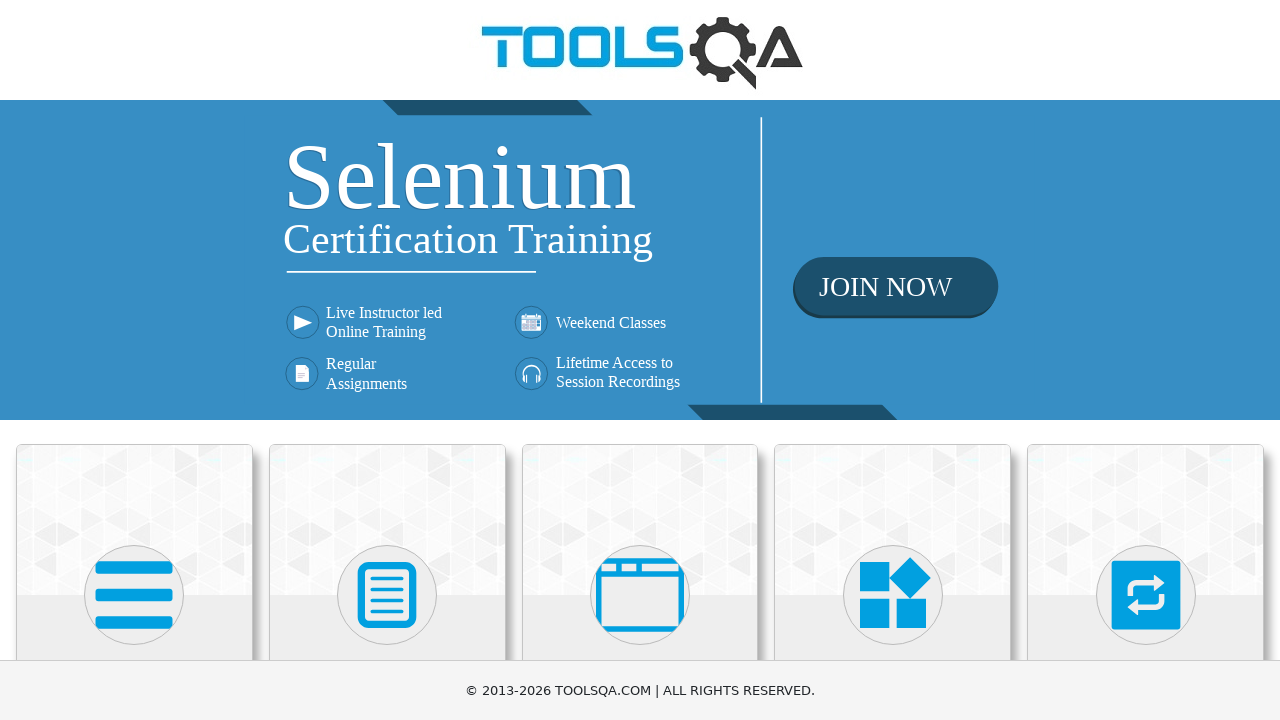

Scrolled down the page by 350 pixels for visibility
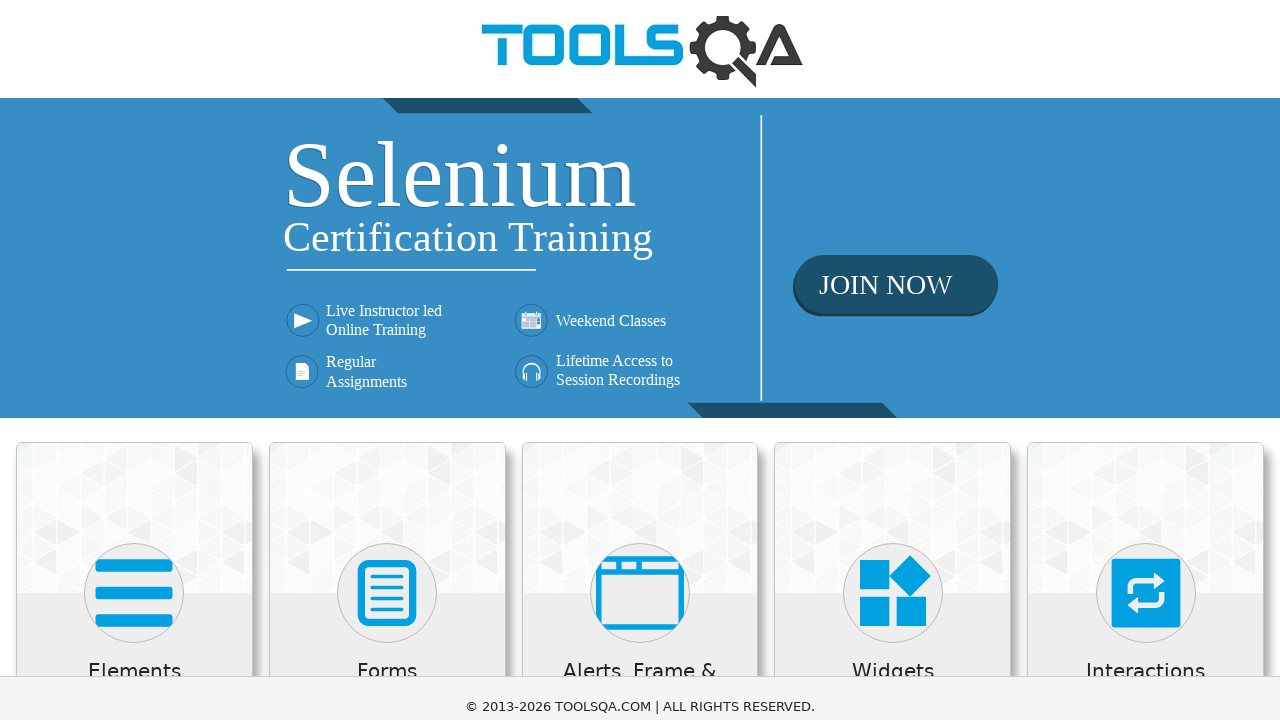

Clicked on Alerts, Frame & Windows menu at (640, 335) on xpath=//h5[text()='Alerts, Frame & Windows']
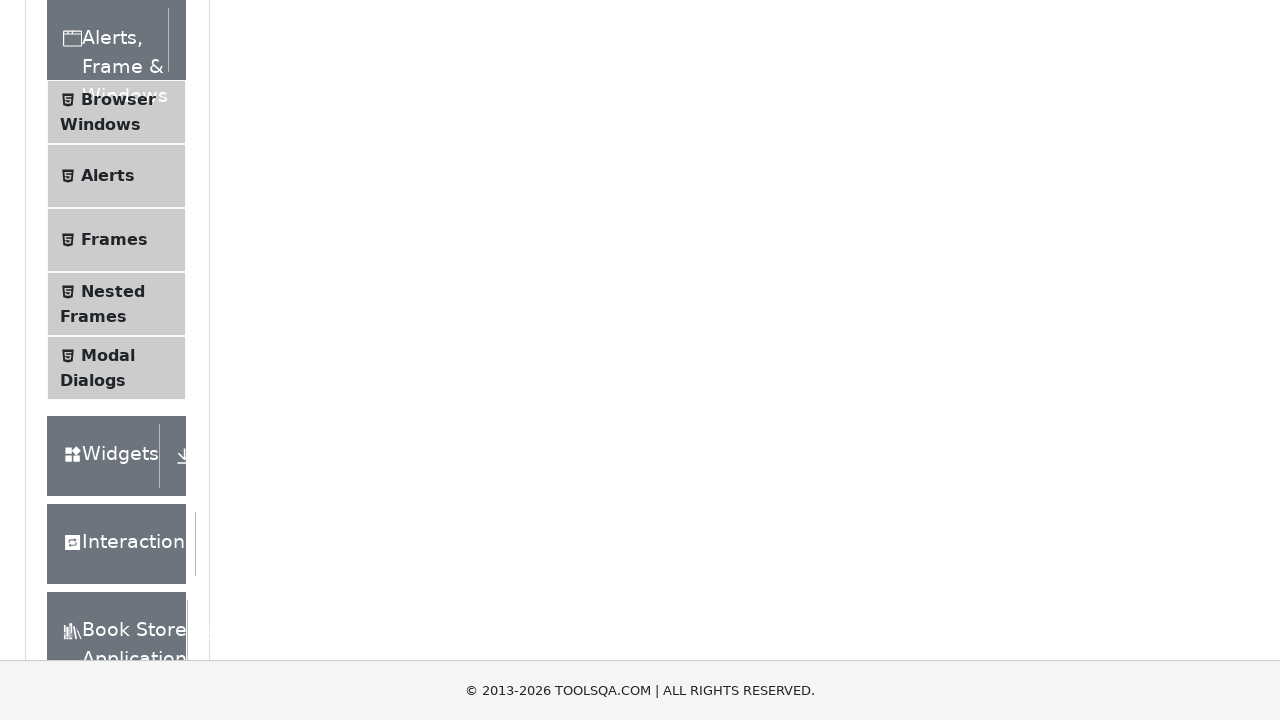

Clicked on Frames submenu at (114, 240) on xpath=//span[text()='Frames']
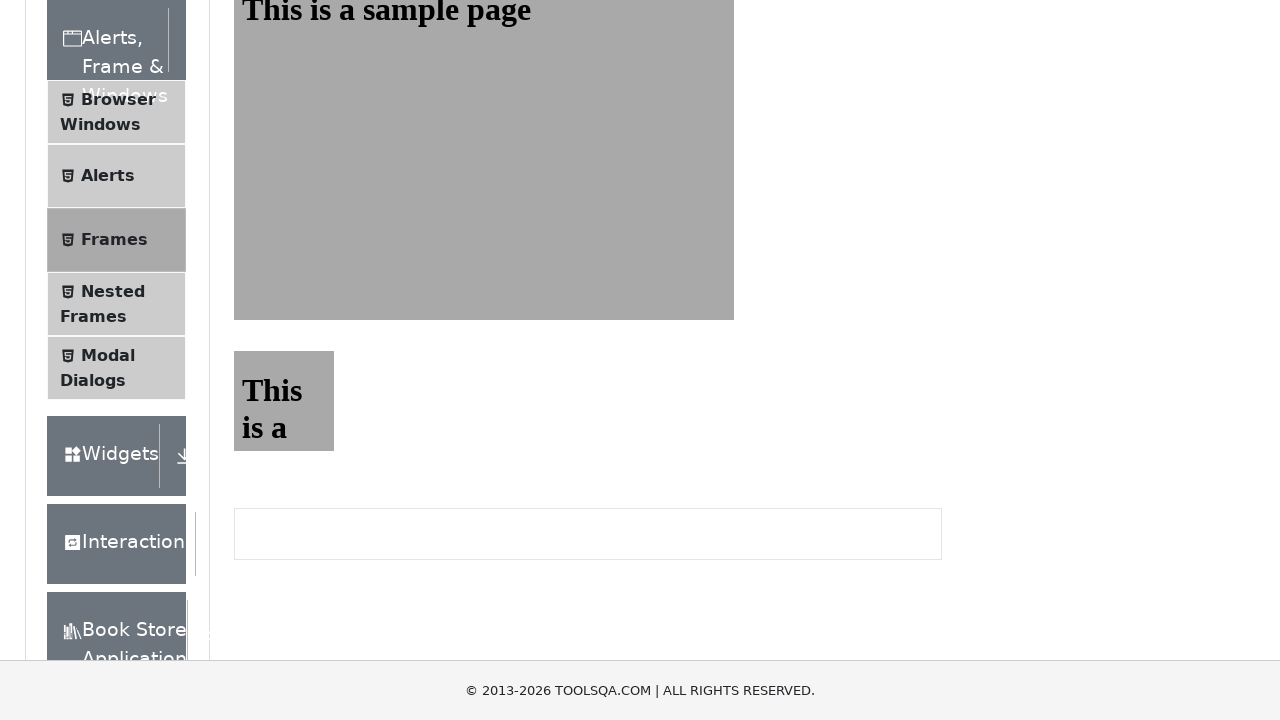

Switched to frame1 and read content: 'This is a sample page'
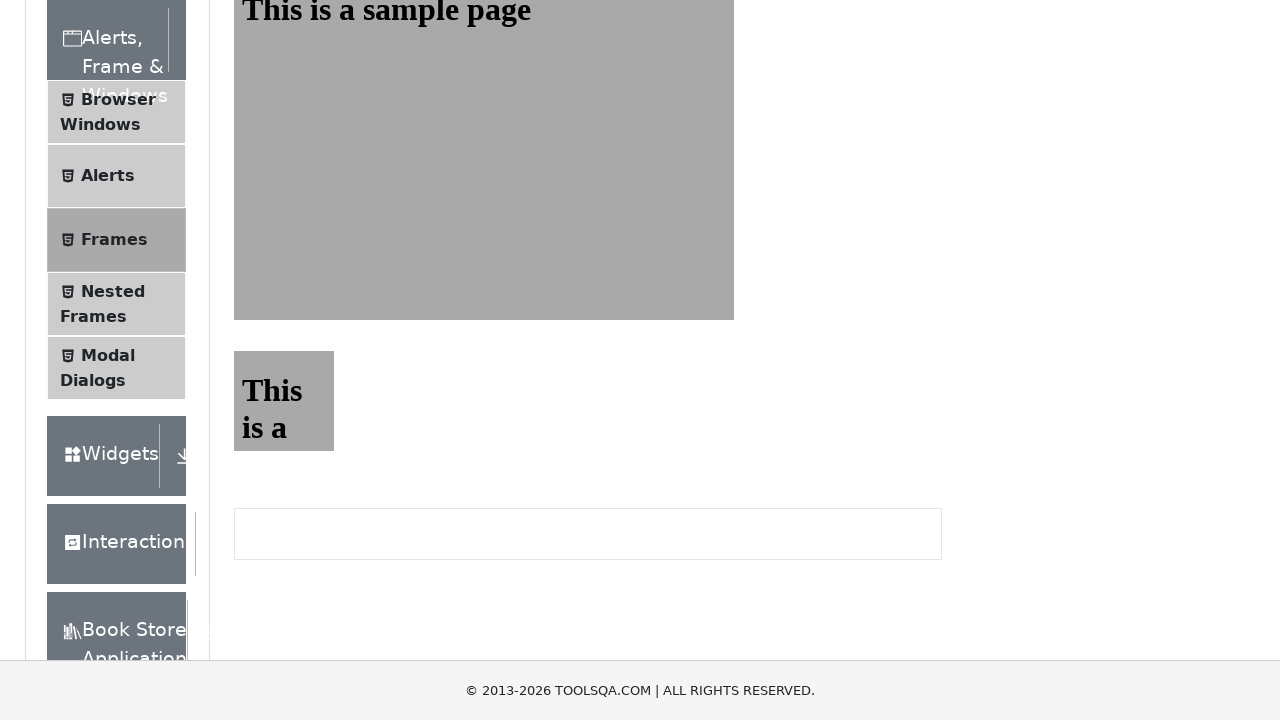

Switched to frame2 and read content: 'This is a sample page'
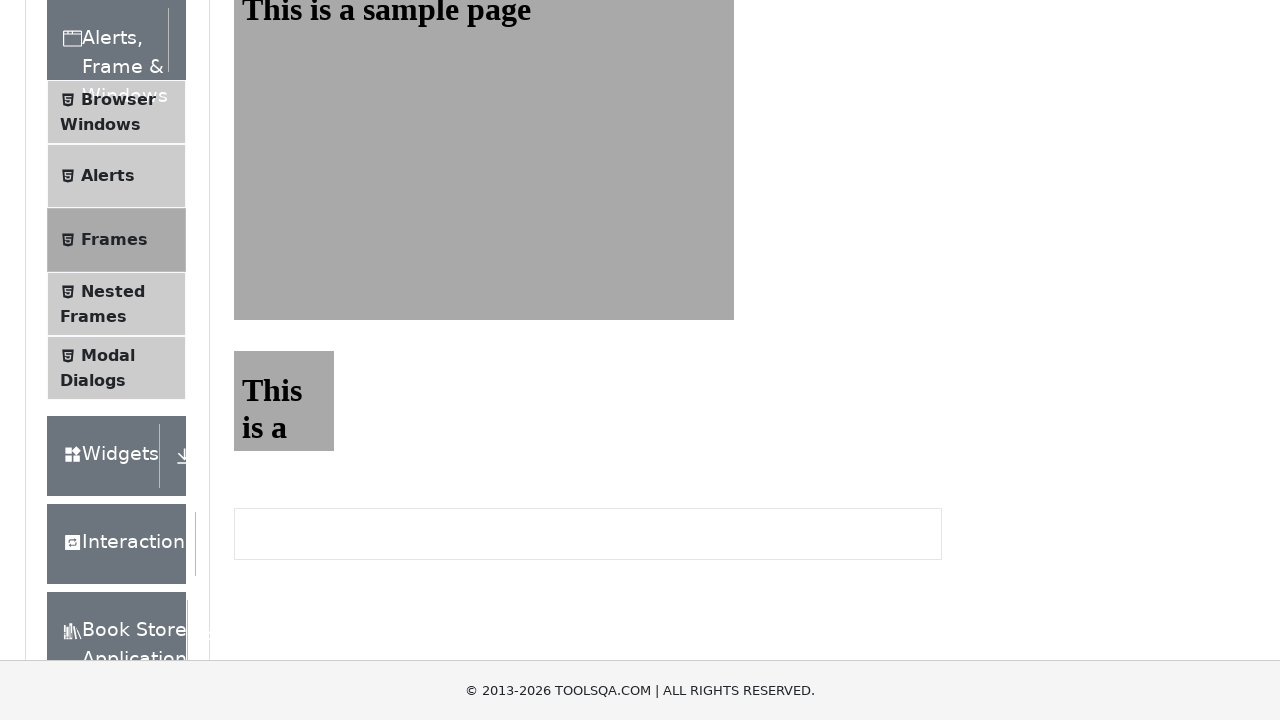

Clicked on Nested Frames submenu at (113, 292) on xpath=//span[text()='Nested Frames']
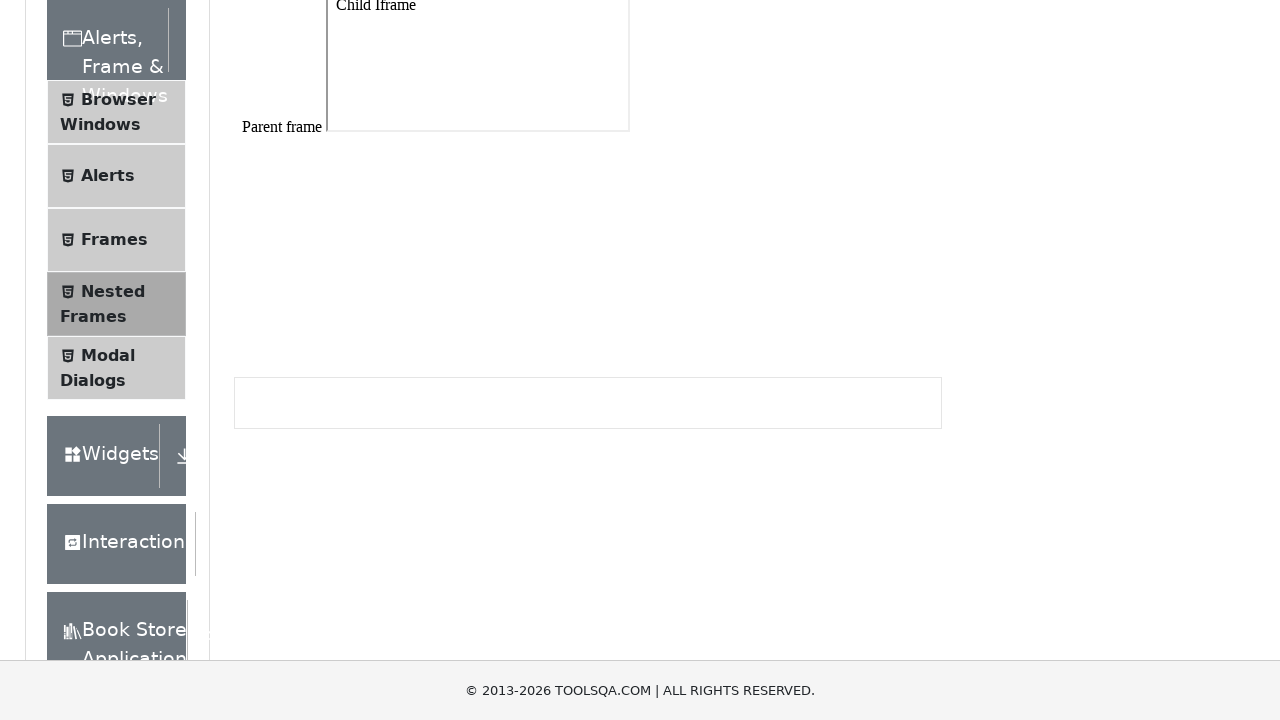

Switched to parent frame1
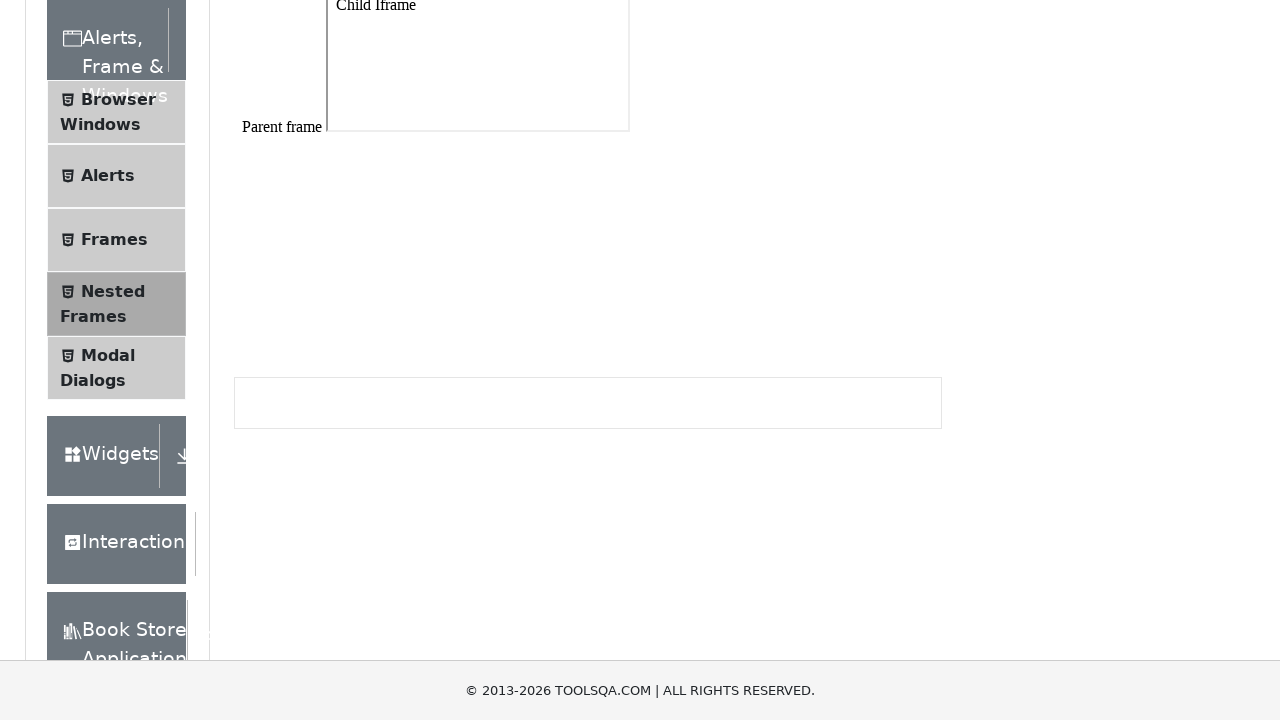

Located child iframe within parent frame
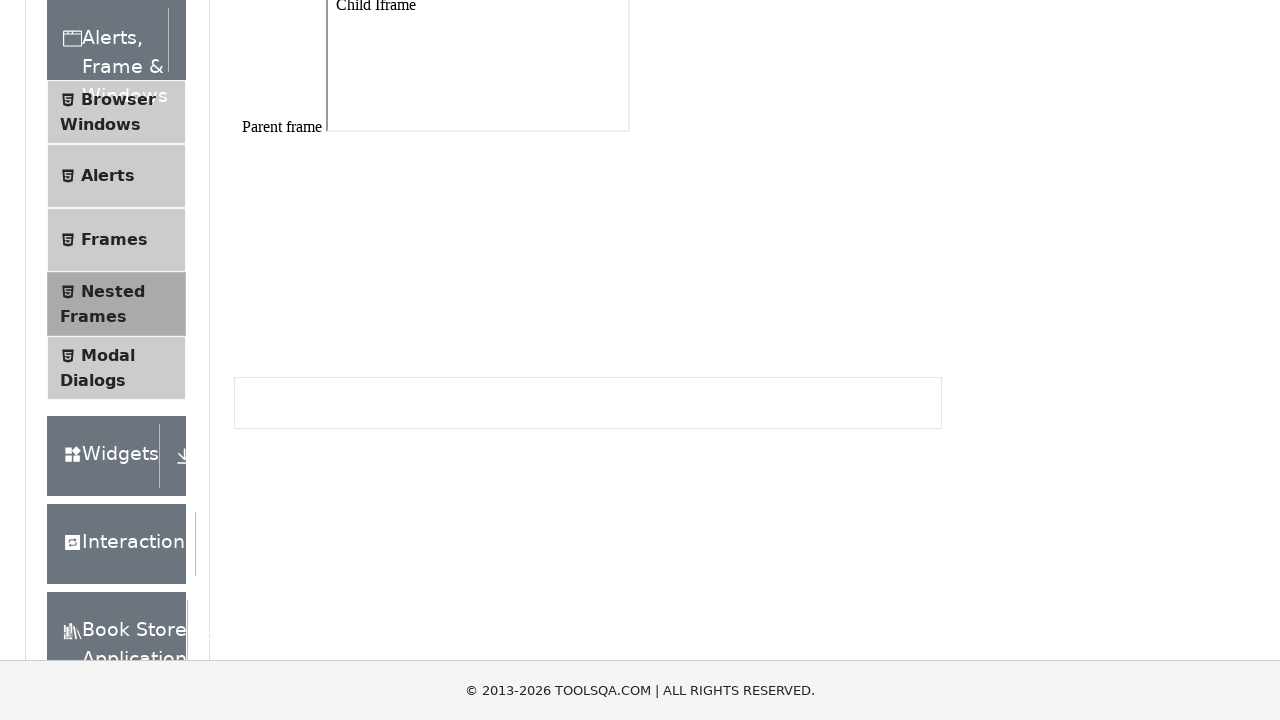

Read content from nested child iframe: 'Child Iframe'
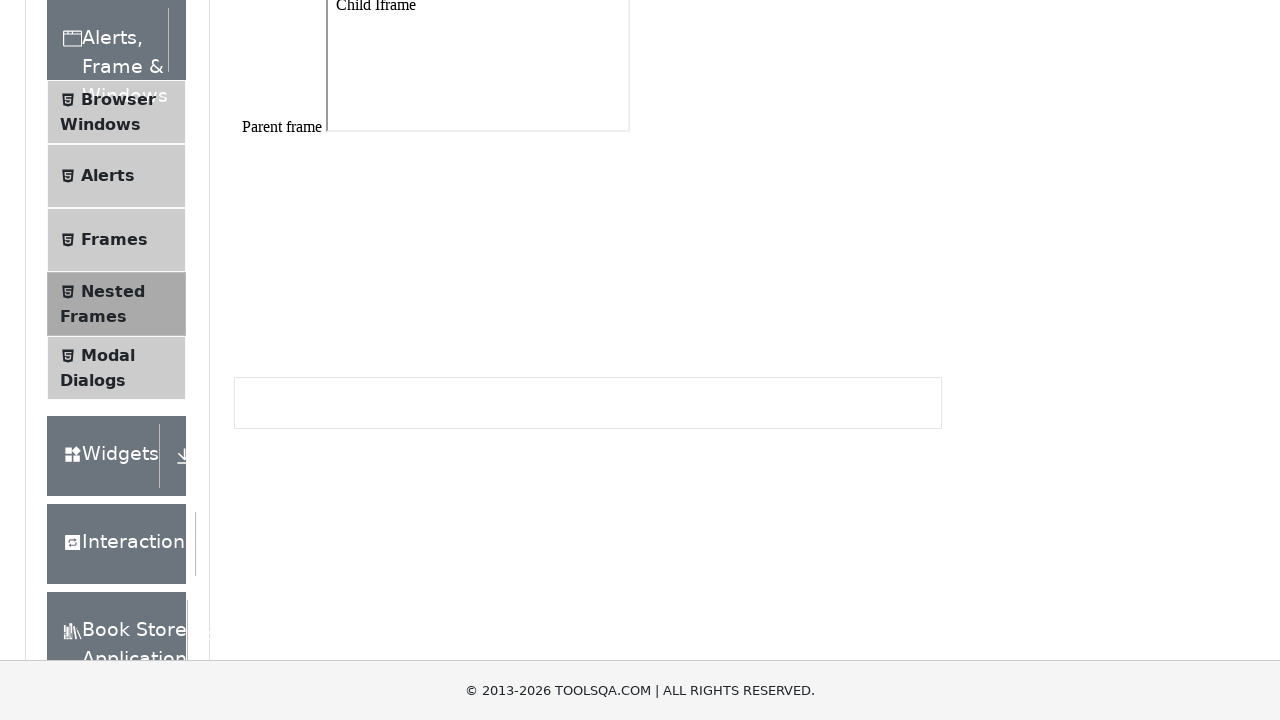

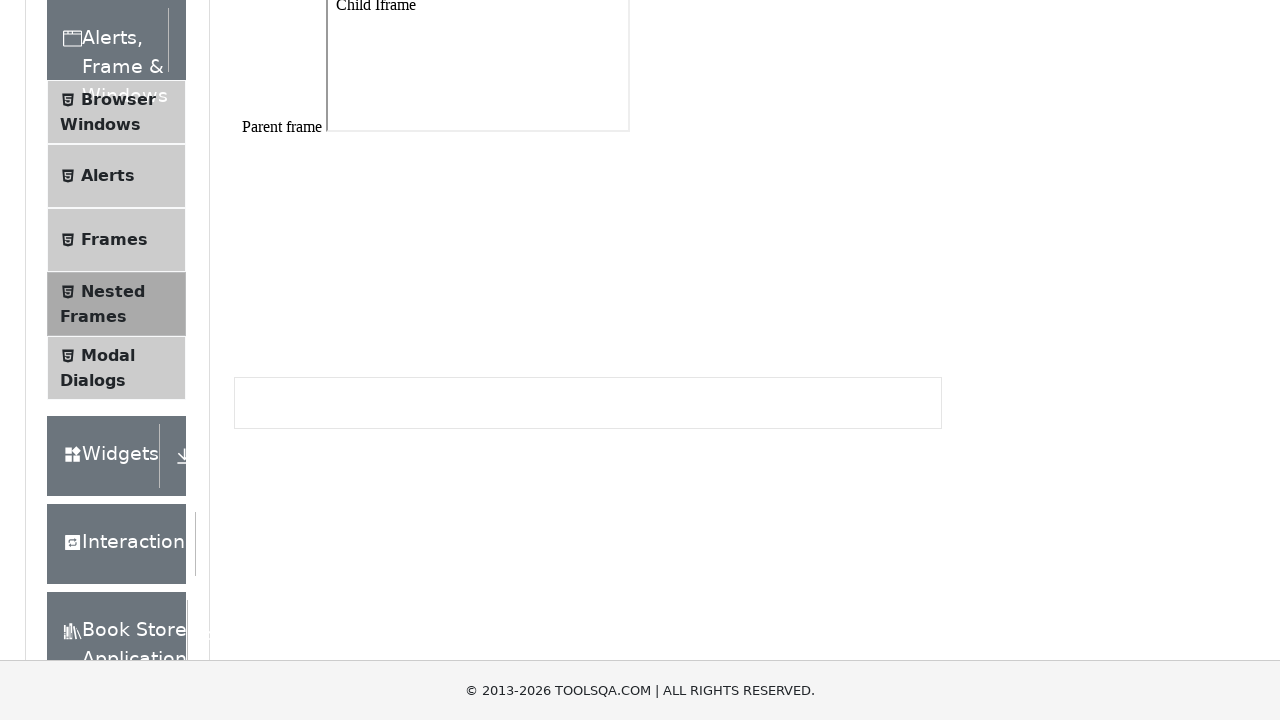